Tests increasing the date by one month using the next navigation button in the second date picker

Starting URL: https://demoqa.com/date-picker

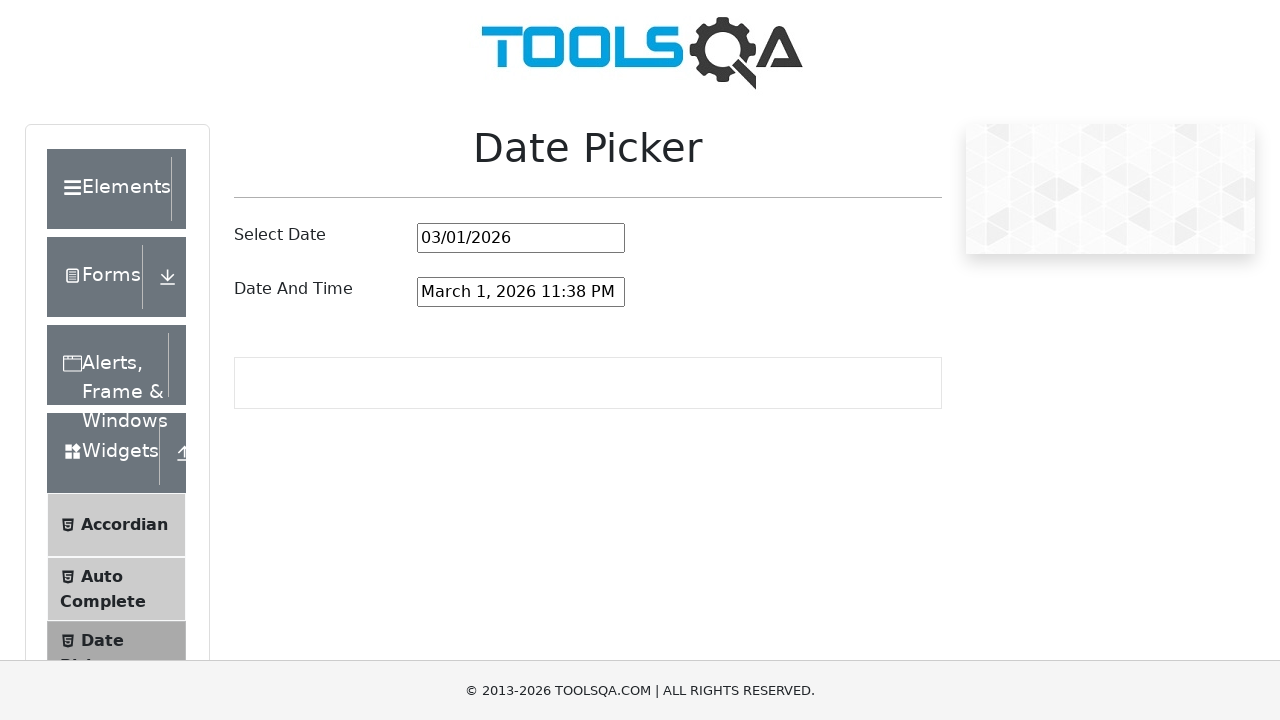

Clicked on the second date-time picker to open it at (521, 292) on #dateAndTimePickerInput
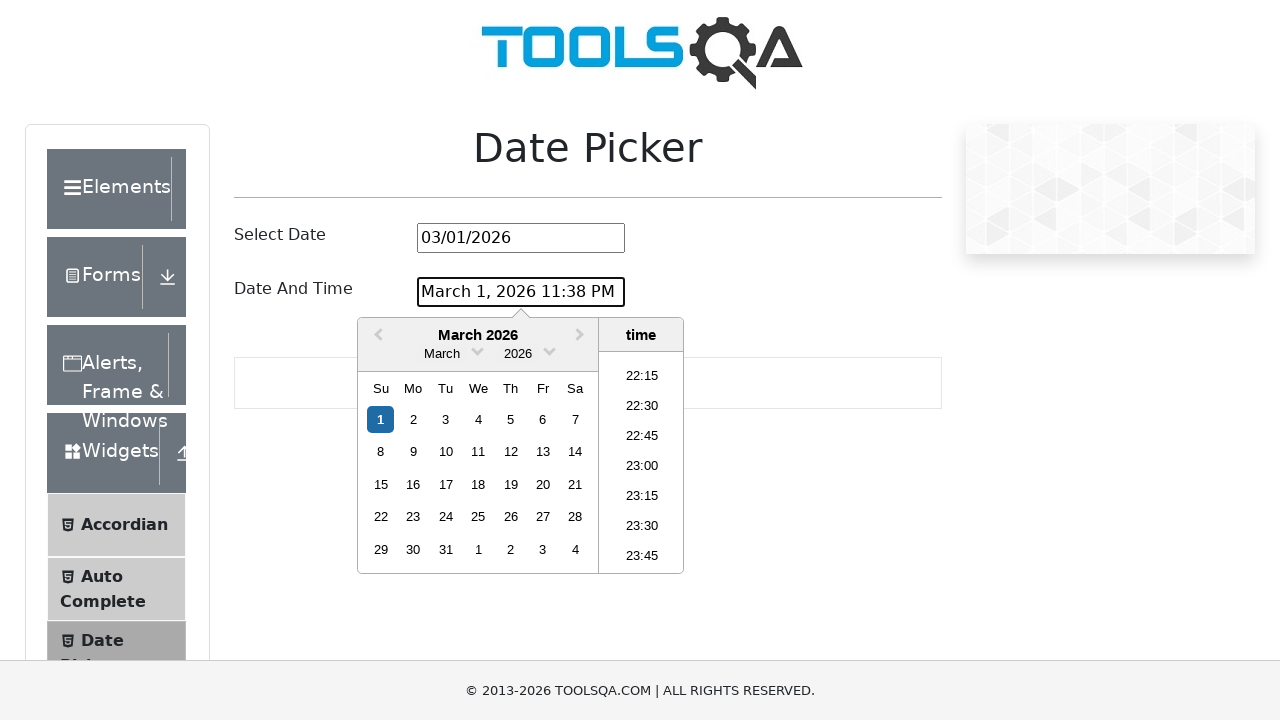

Clicked the next month navigation button to advance the calendar by one month at (582, 336) on .react-datepicker__navigation--next
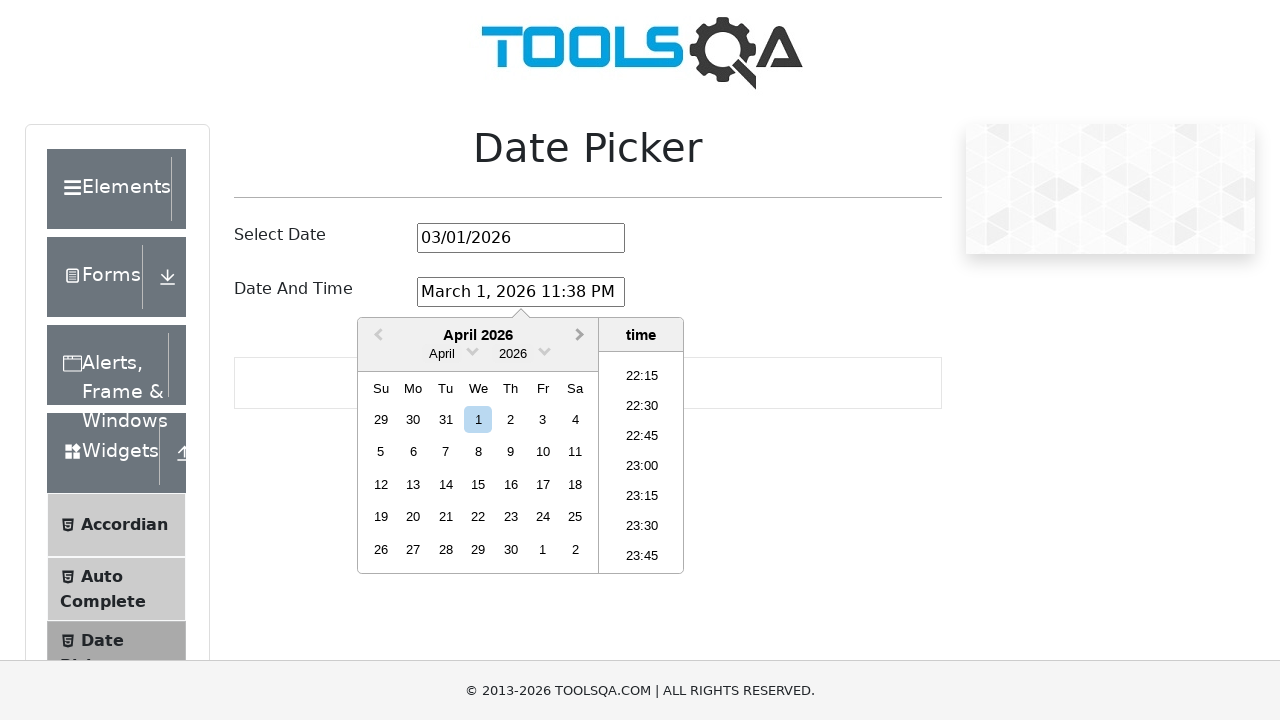

Selected day 15 from the calendar in the second date picker at (478, 484) on .react-datepicker__day--015:not(.react-datepicker__day--outside-month)
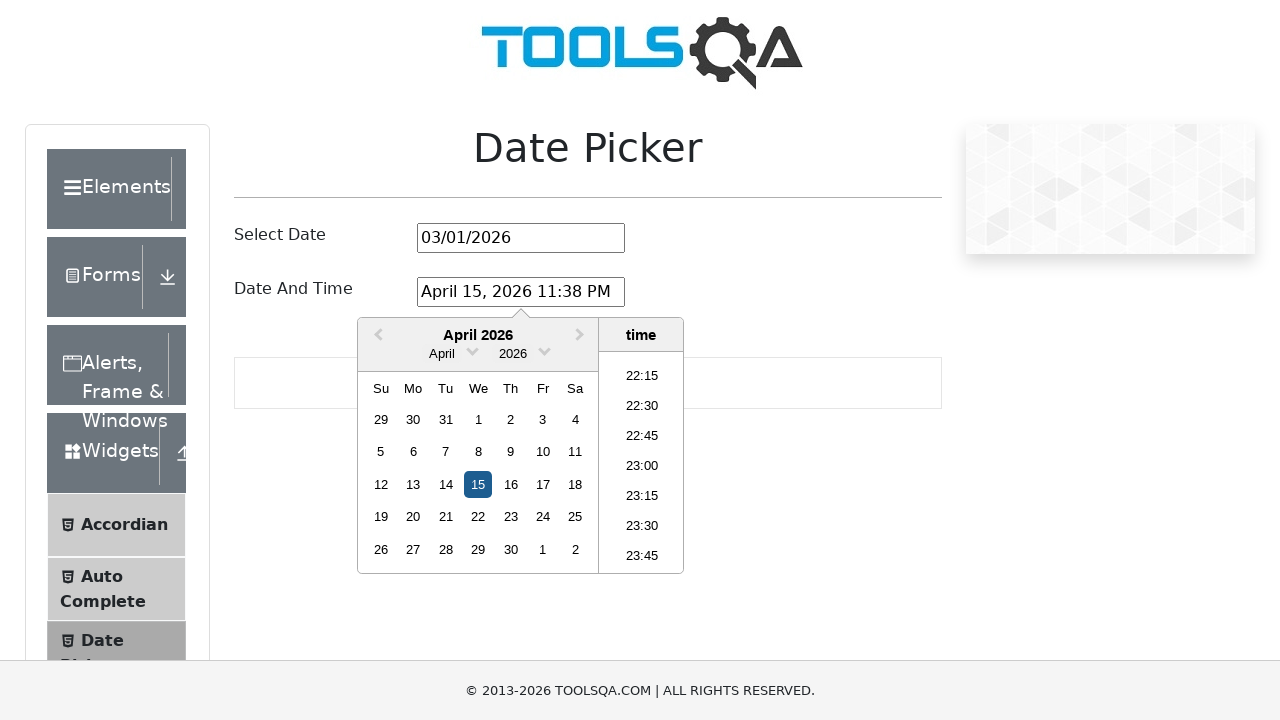

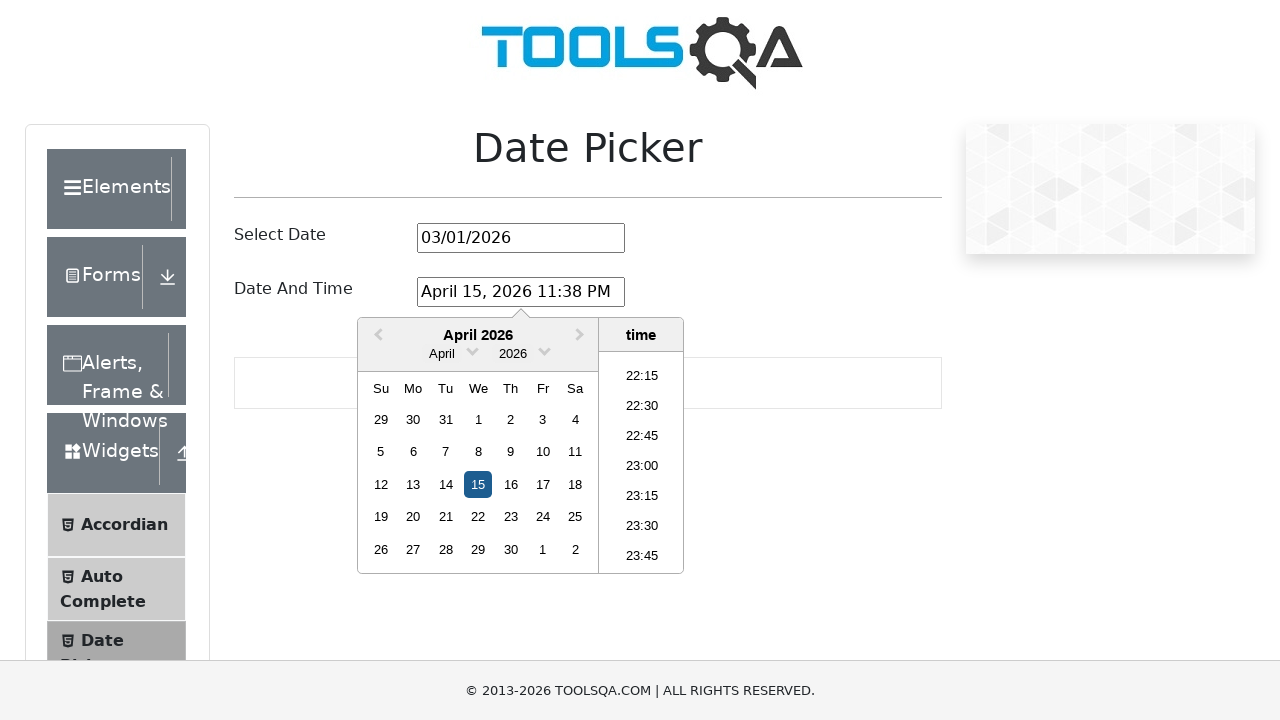